Navigates to GlobalSQA website and verifies that the page loads correctly by checking for the header mail element

Starting URL: https://www.globalsqa.com/

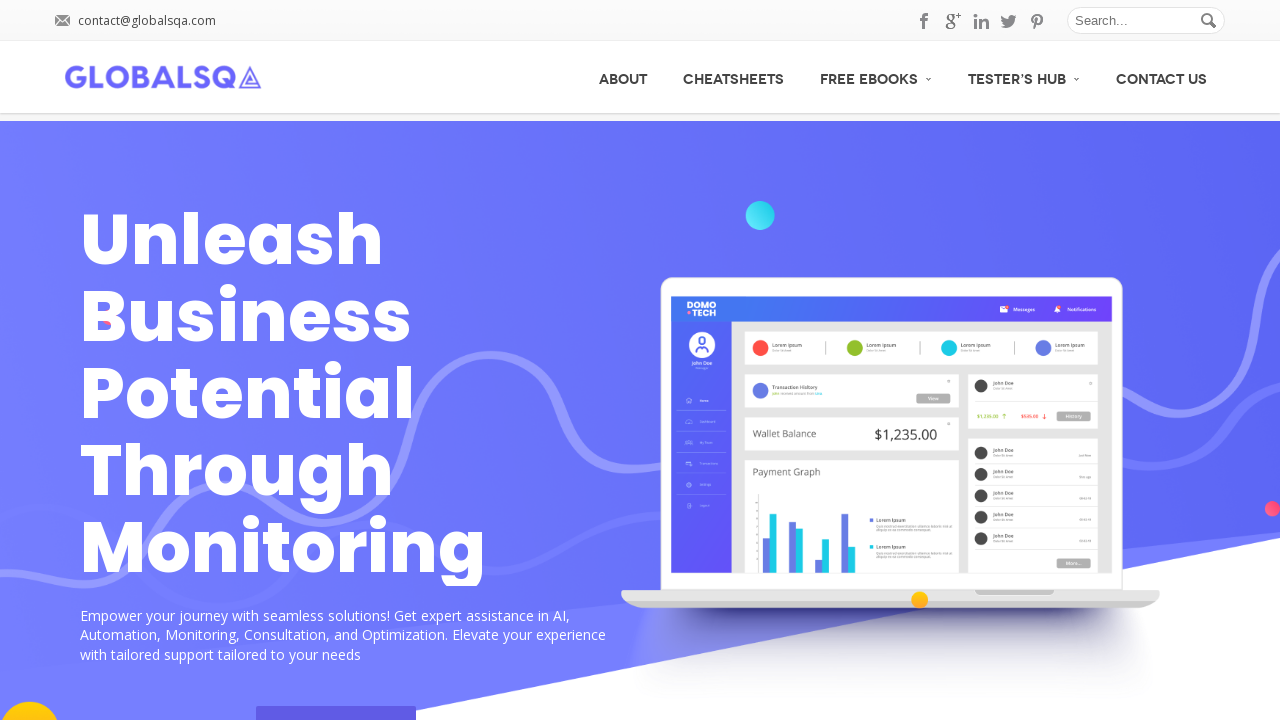

Waited for header mail element to be visible
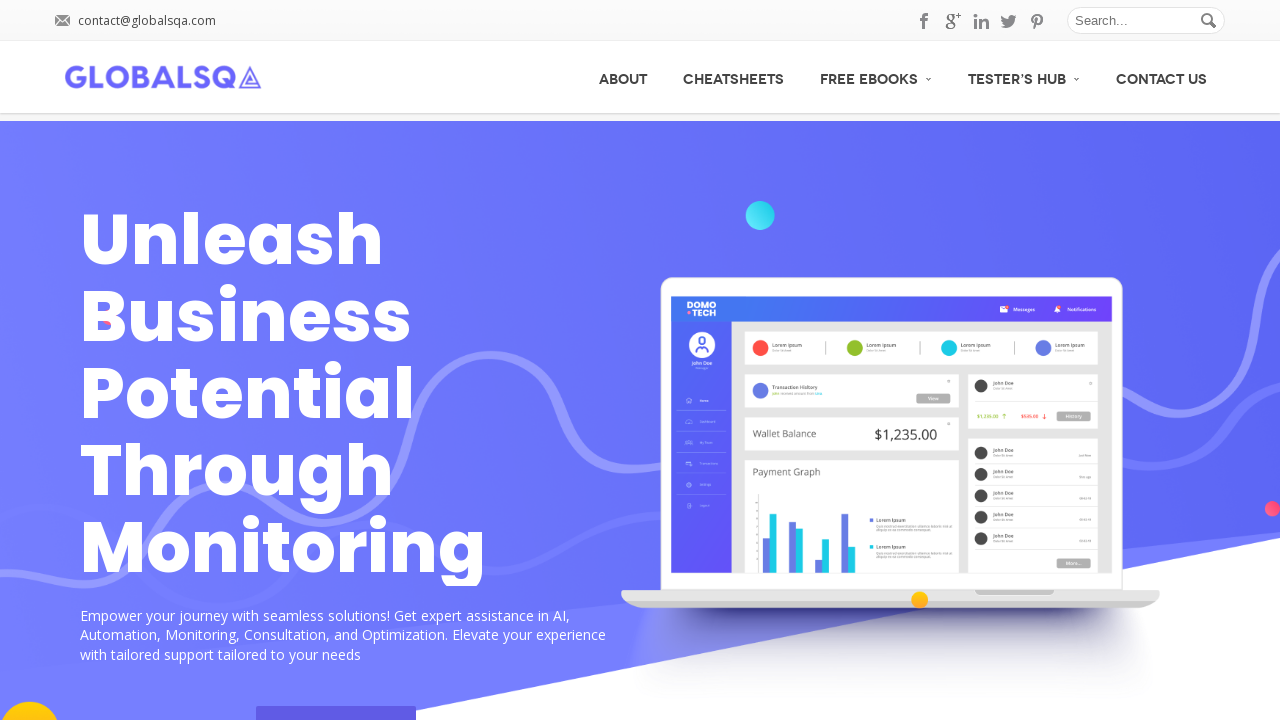

Verified page title contains 'GlobalSQA'
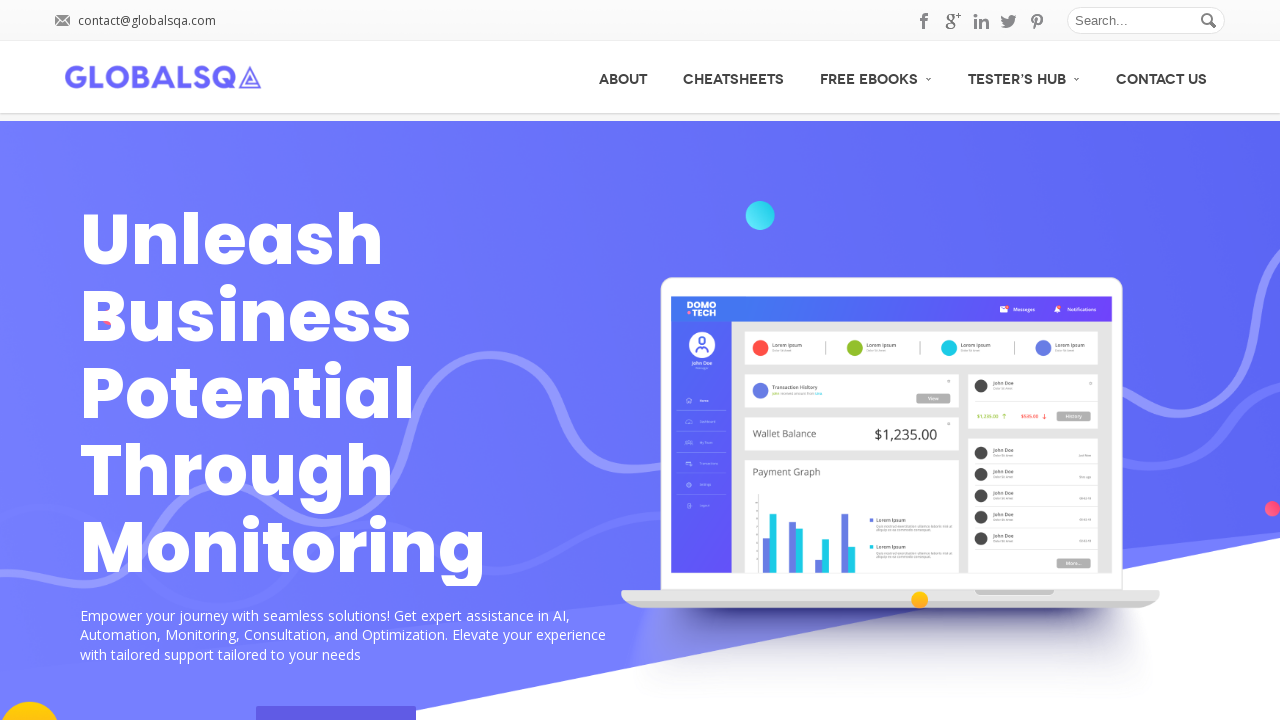

Verified current URL is https://www.globalsqa.com/
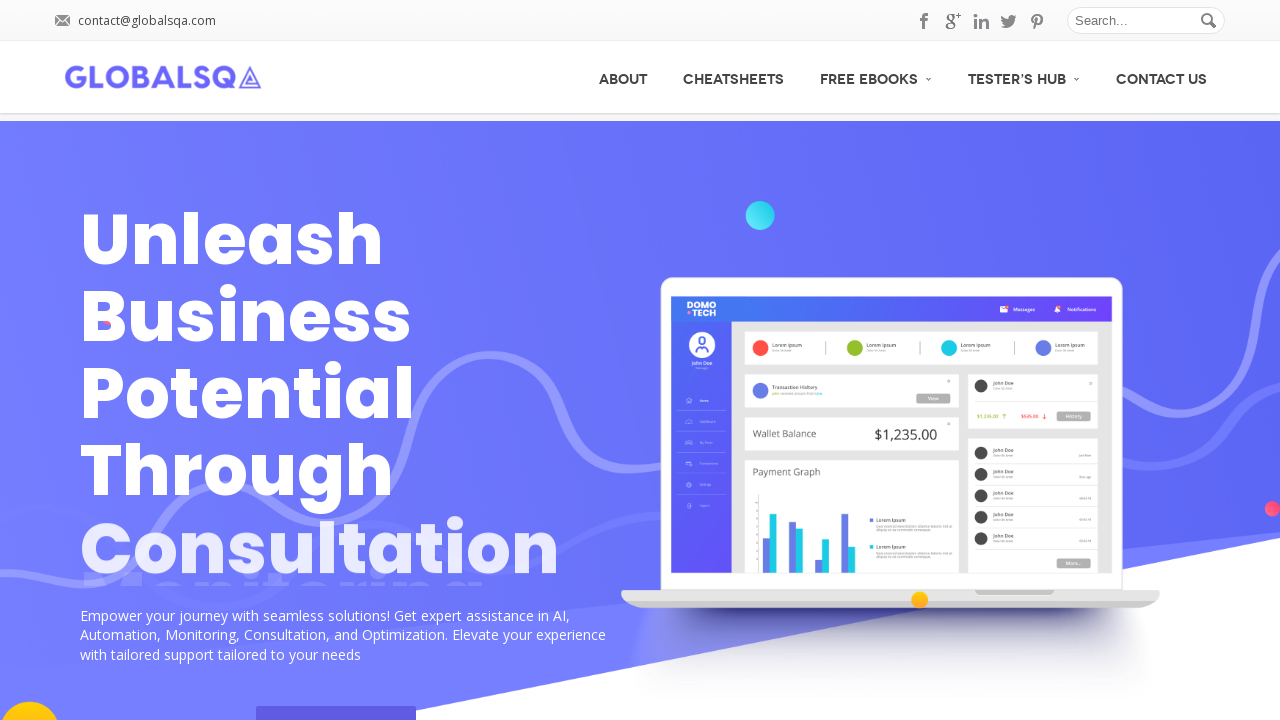

Retrieved header mail text content
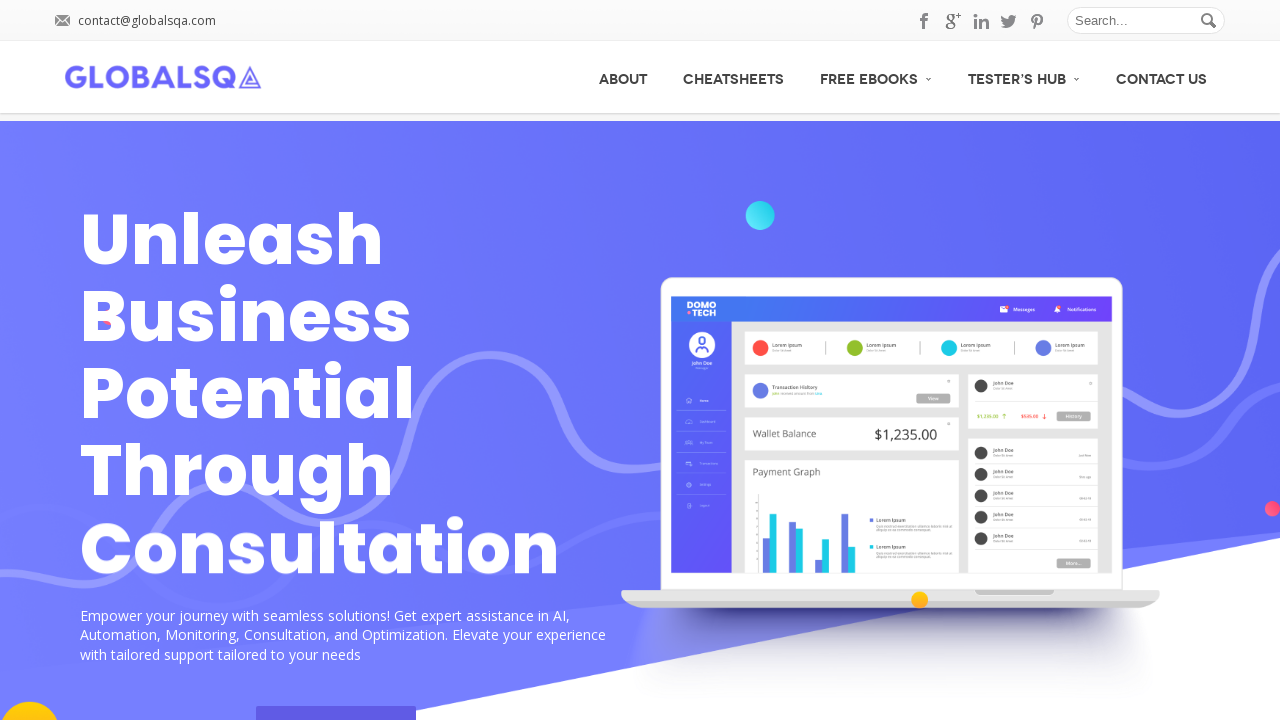

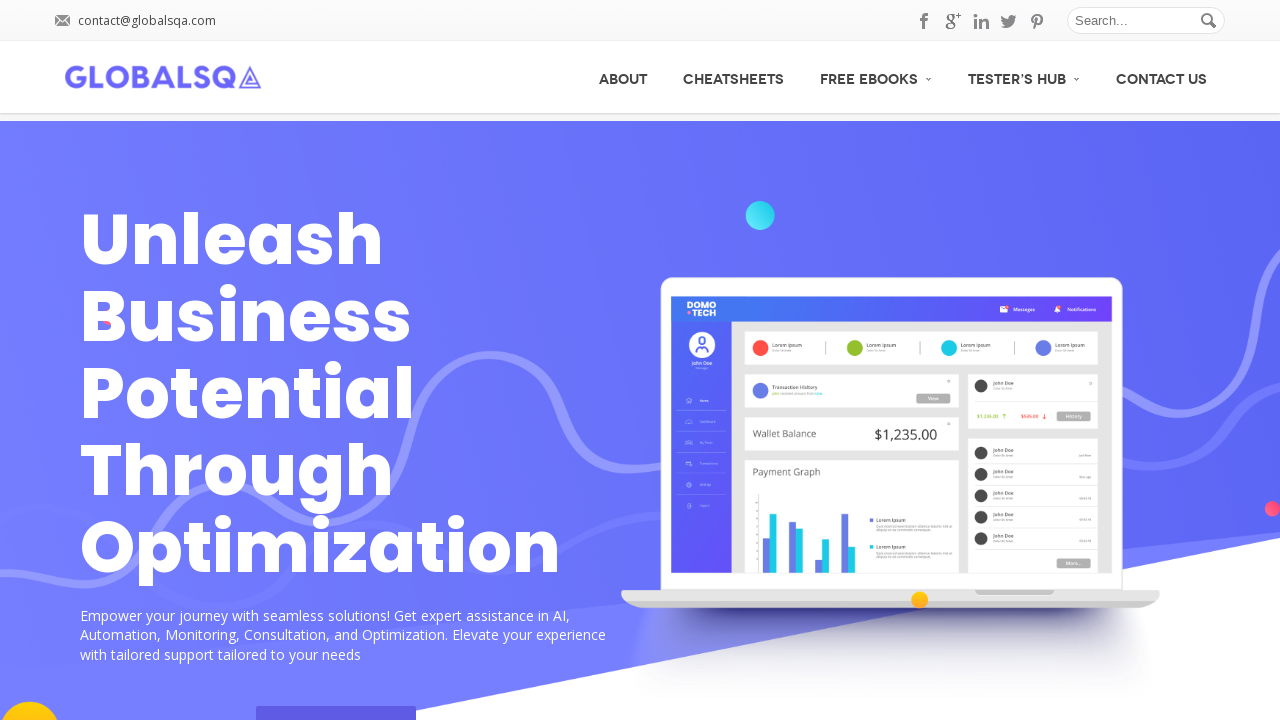